Opens the Rozetka Ukrainian e-commerce website homepage and verifies it loads successfully

Starting URL: https://rozetka.com.ua/ua/

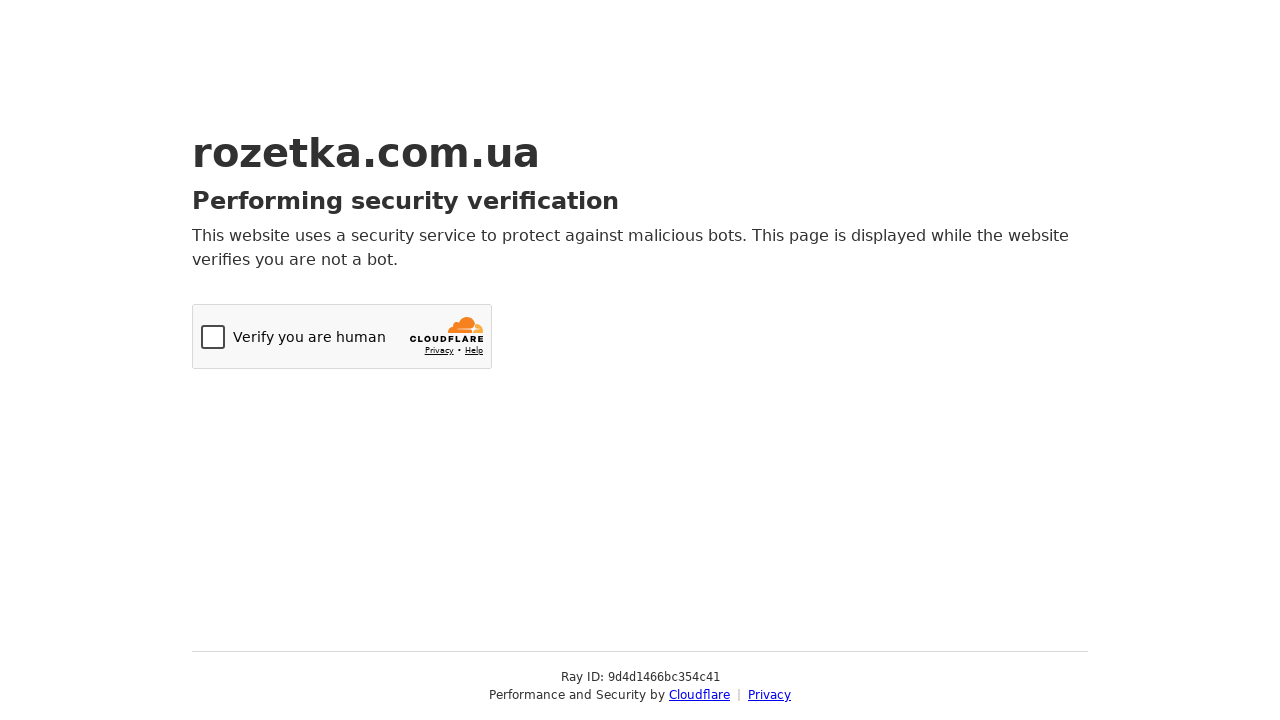

Navigated to Rozetka Ukrainian e-commerce homepage
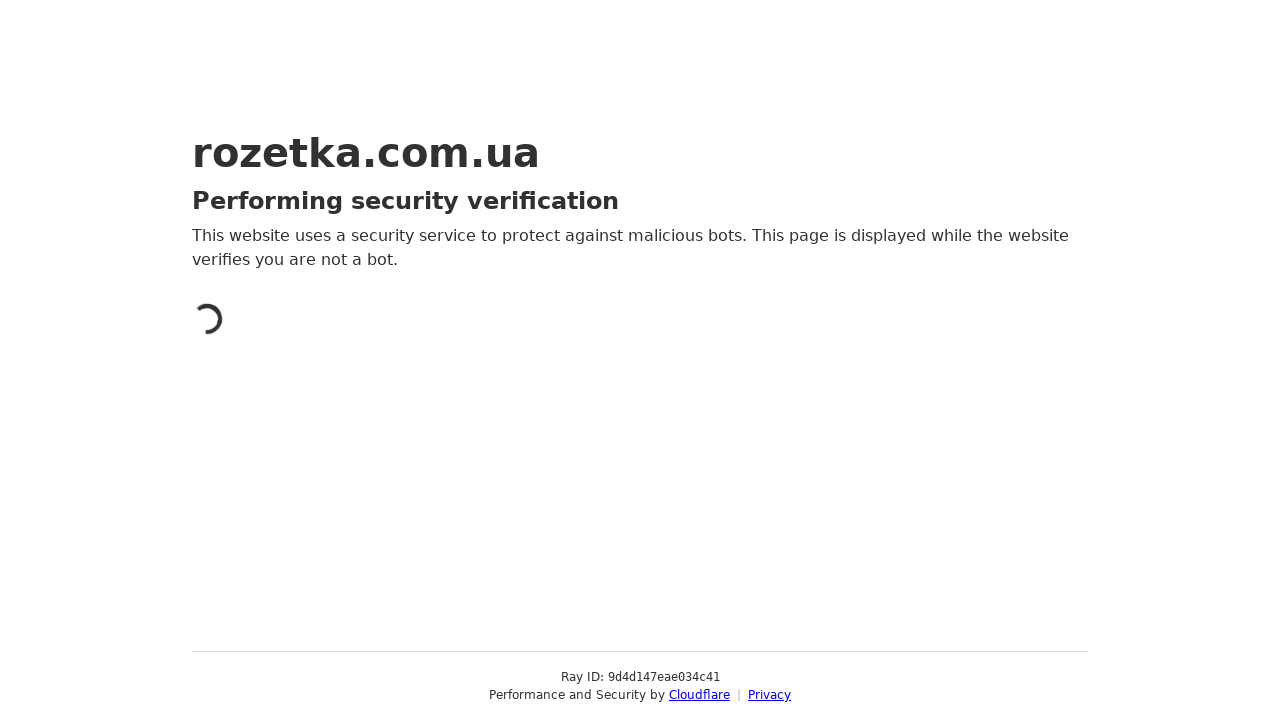

Page DOM content loaded successfully
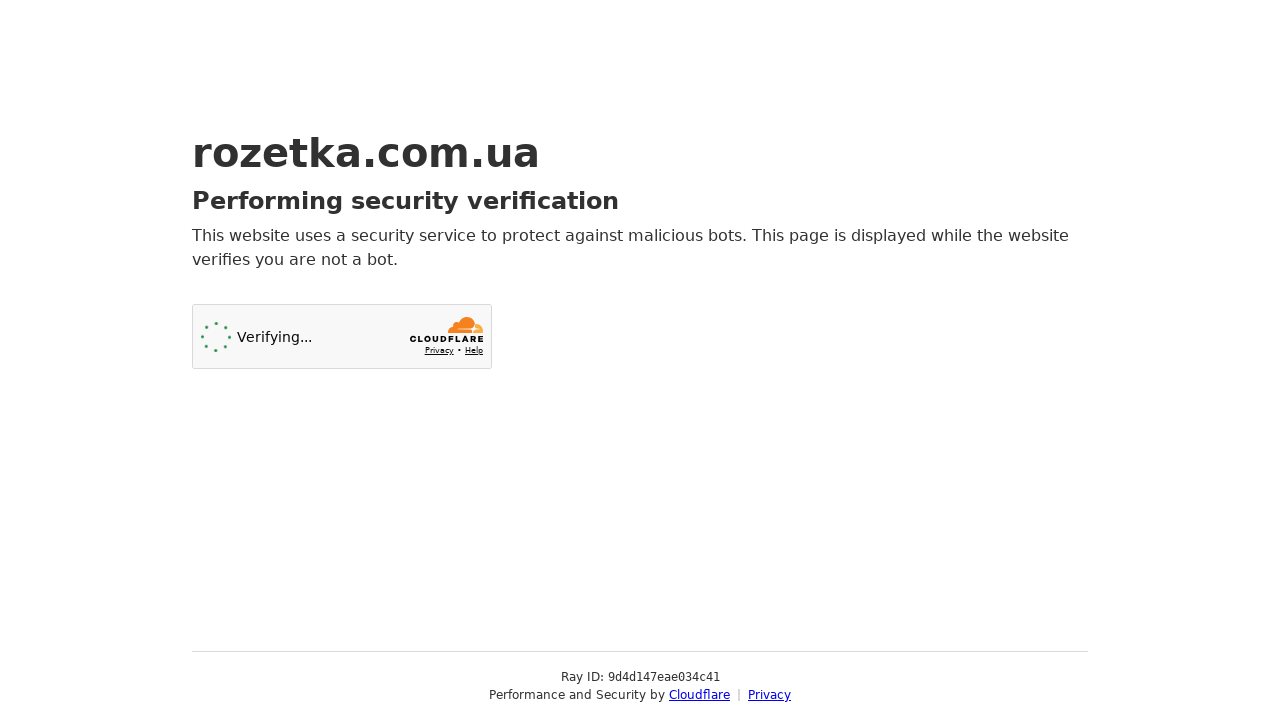

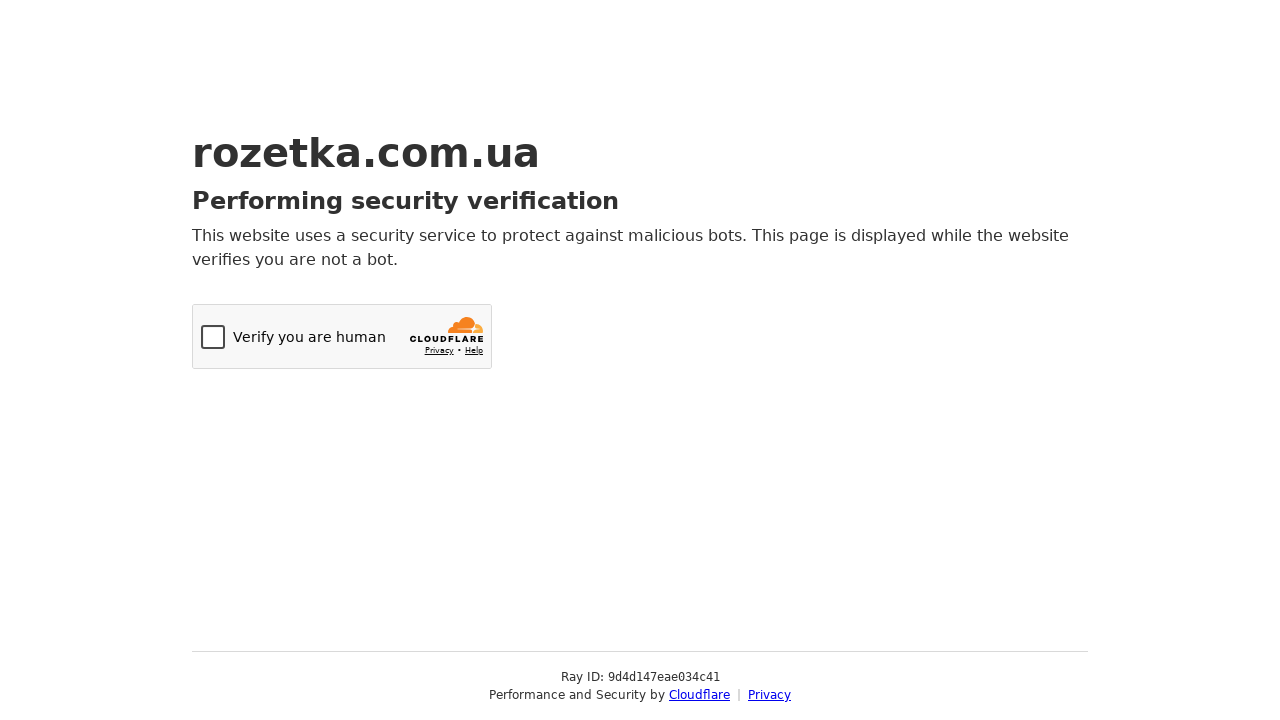